Tests birthday selection by selecting year 2010, month 9, and day 9 from date dropdowns

Starting URL: https://practice.cydeo.com/

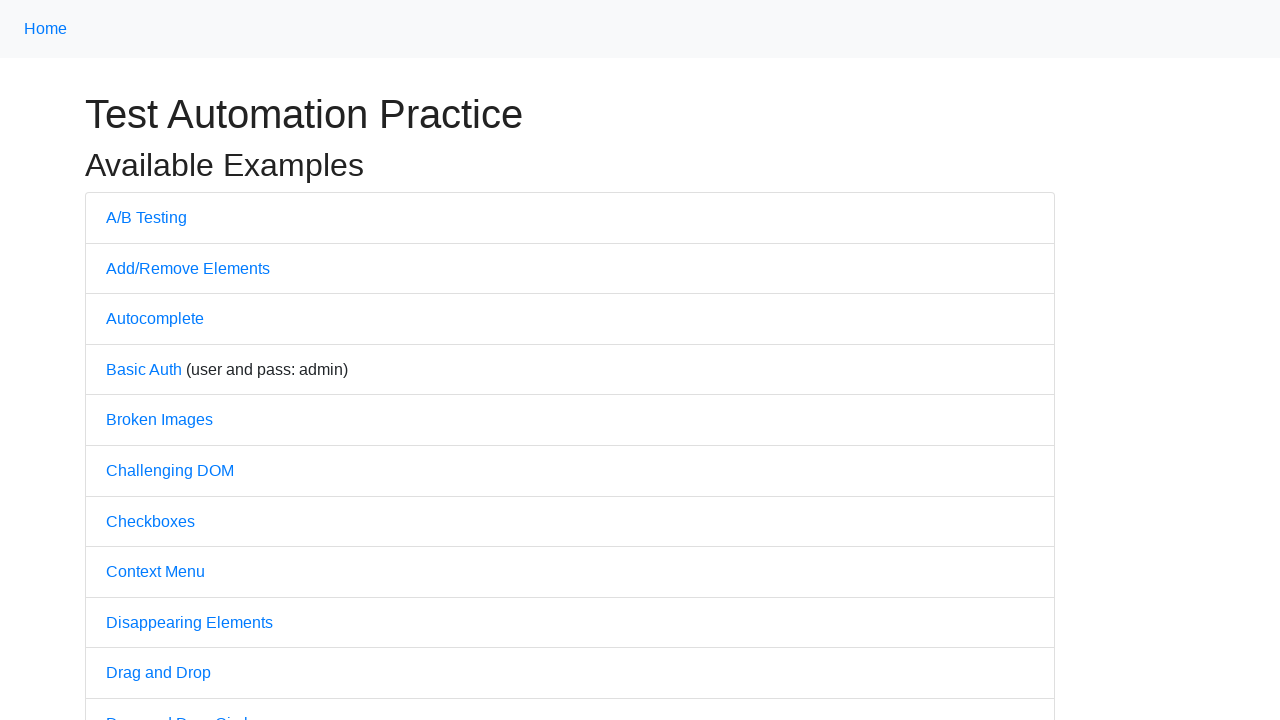

Clicked on Dropdown link at (143, 360) on internal:text="Dropdown"i
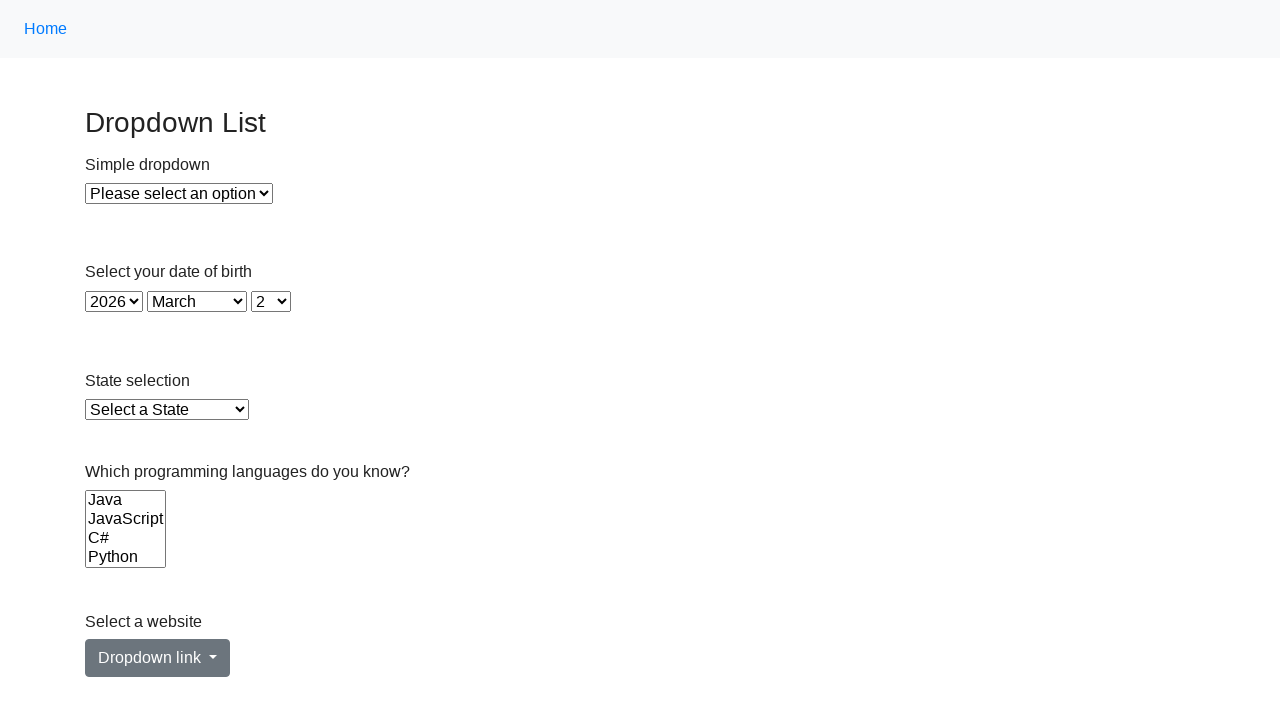

Selected year 2010 from year dropdown on xpath=//select[@id='year']
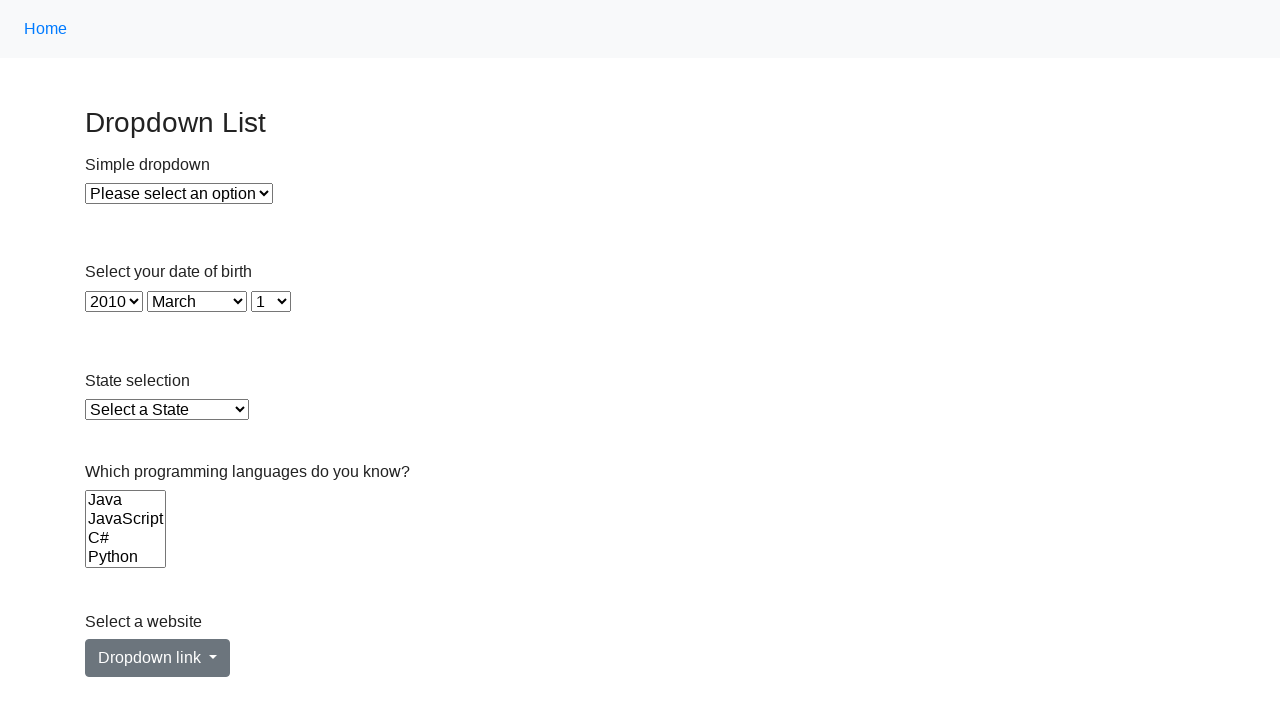

Selected month 9 from month dropdown on xpath=//select[@id='month']
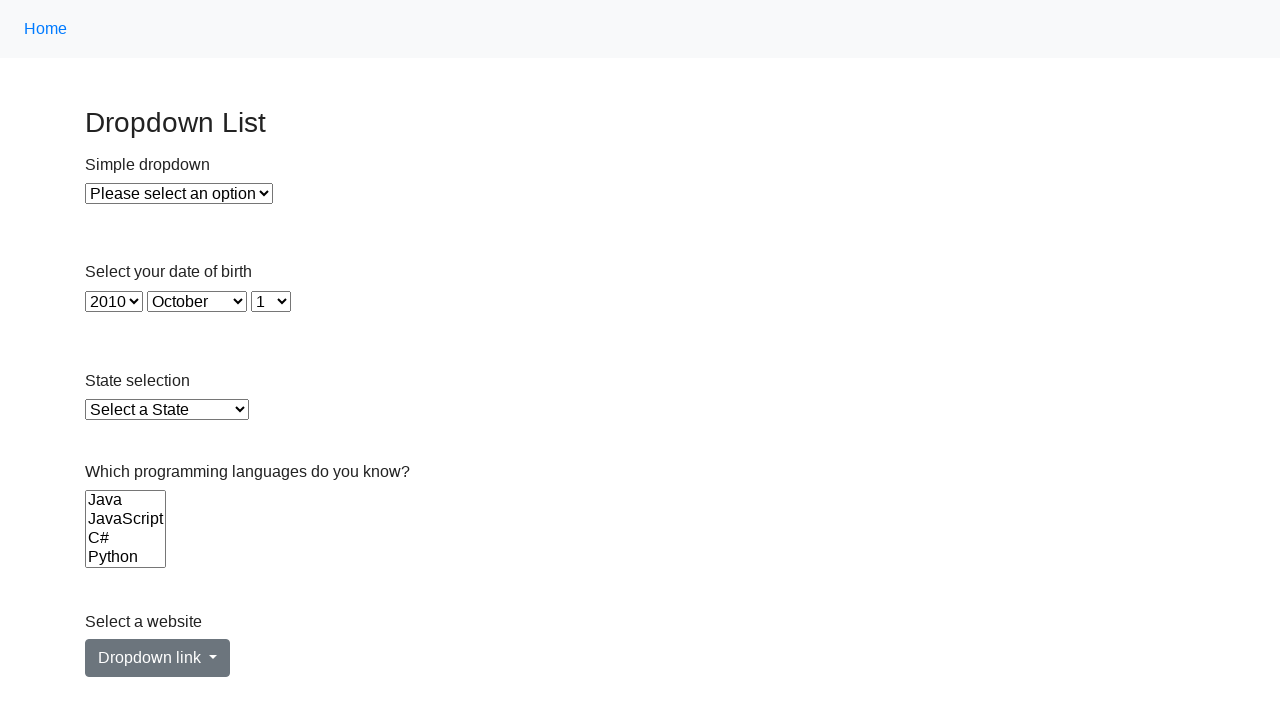

Selected day 9 from day dropdown on xpath=//select[@id='day']
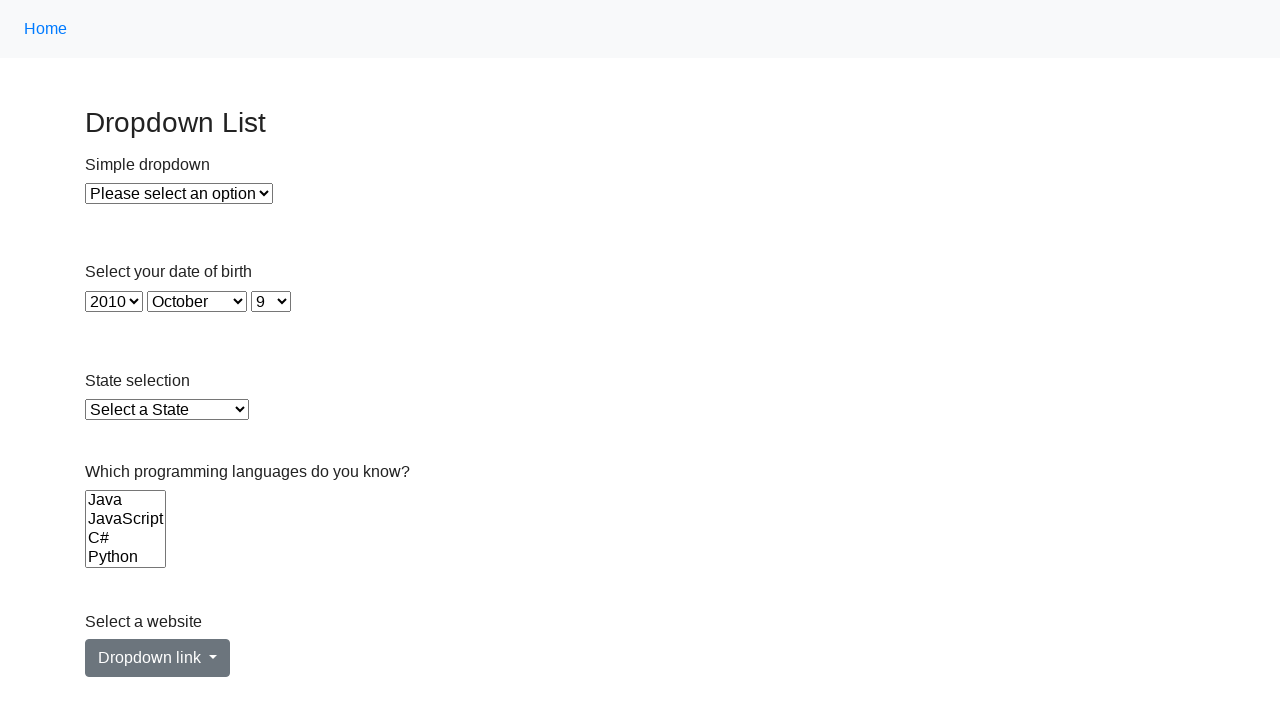

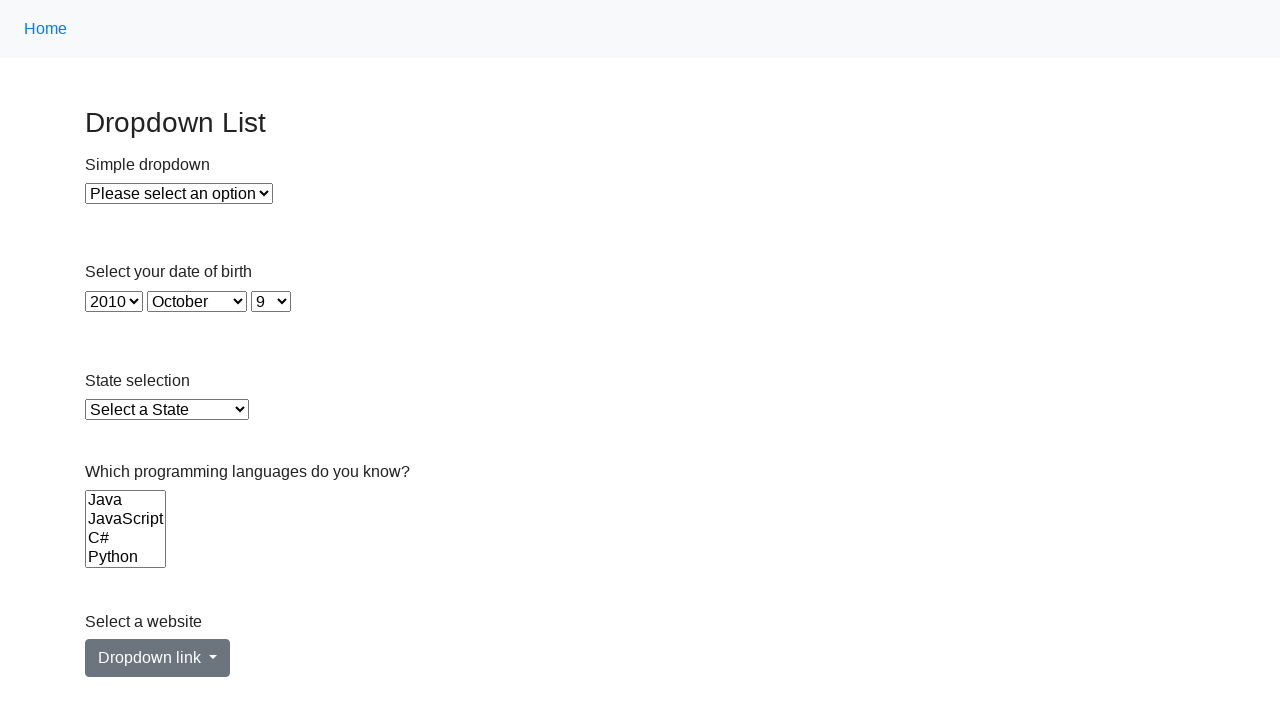